Tests delayed JavaScript alert handling by clicking a button that triggers an alert after a timer and accepting it

Starting URL: https://demoqa.com/alerts

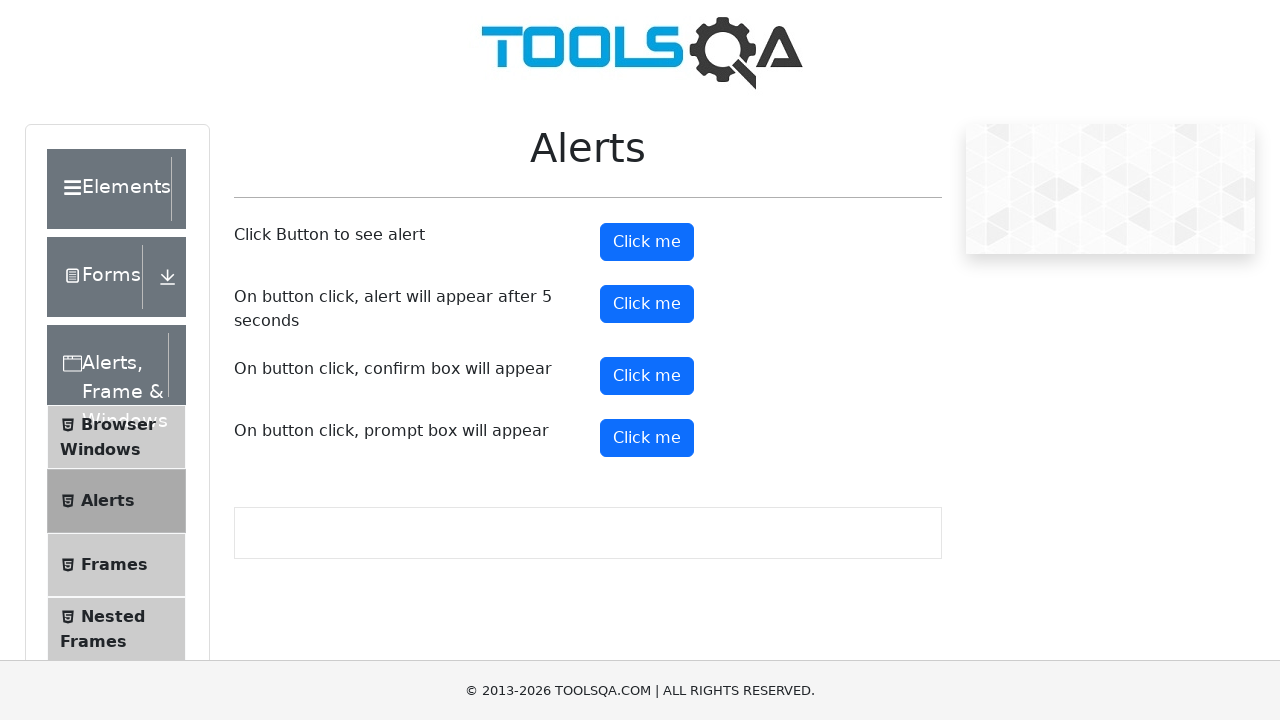

Set up dialog handler to automatically accept alerts
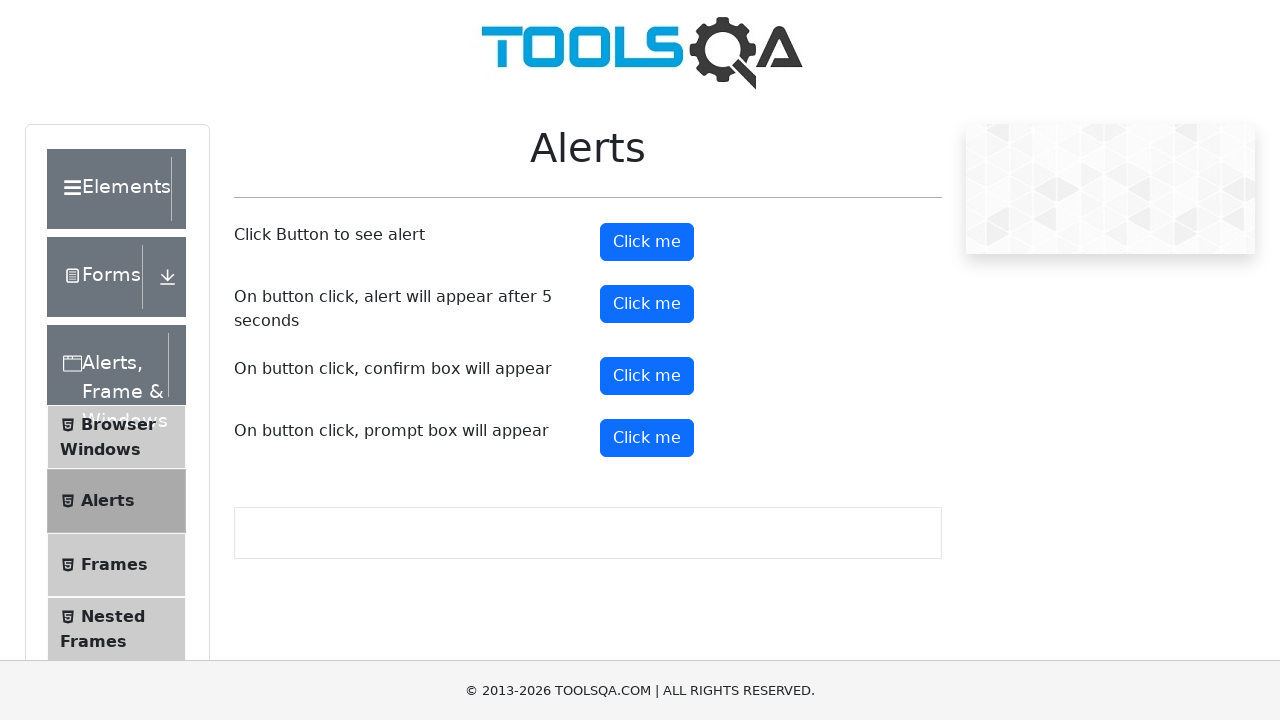

Clicked the timer alert button at (647, 304) on #timerAlertButton
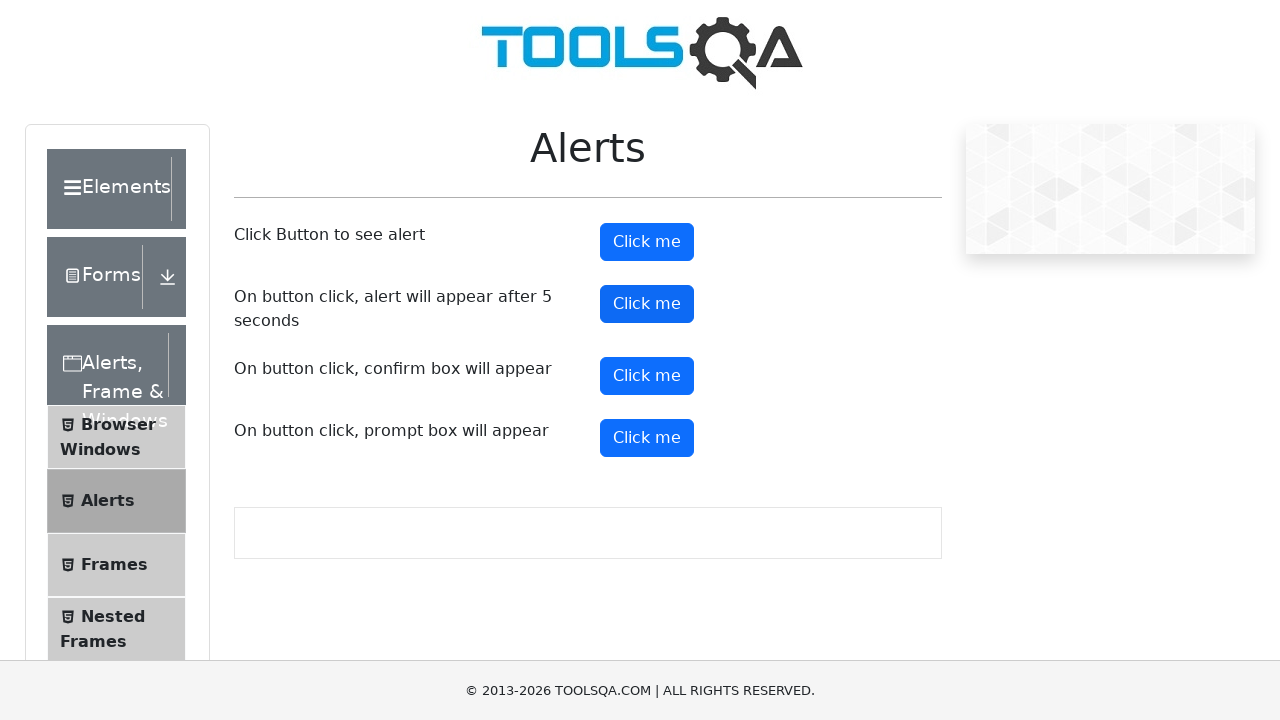

Waited 6 seconds for delayed alert to appear and be handled
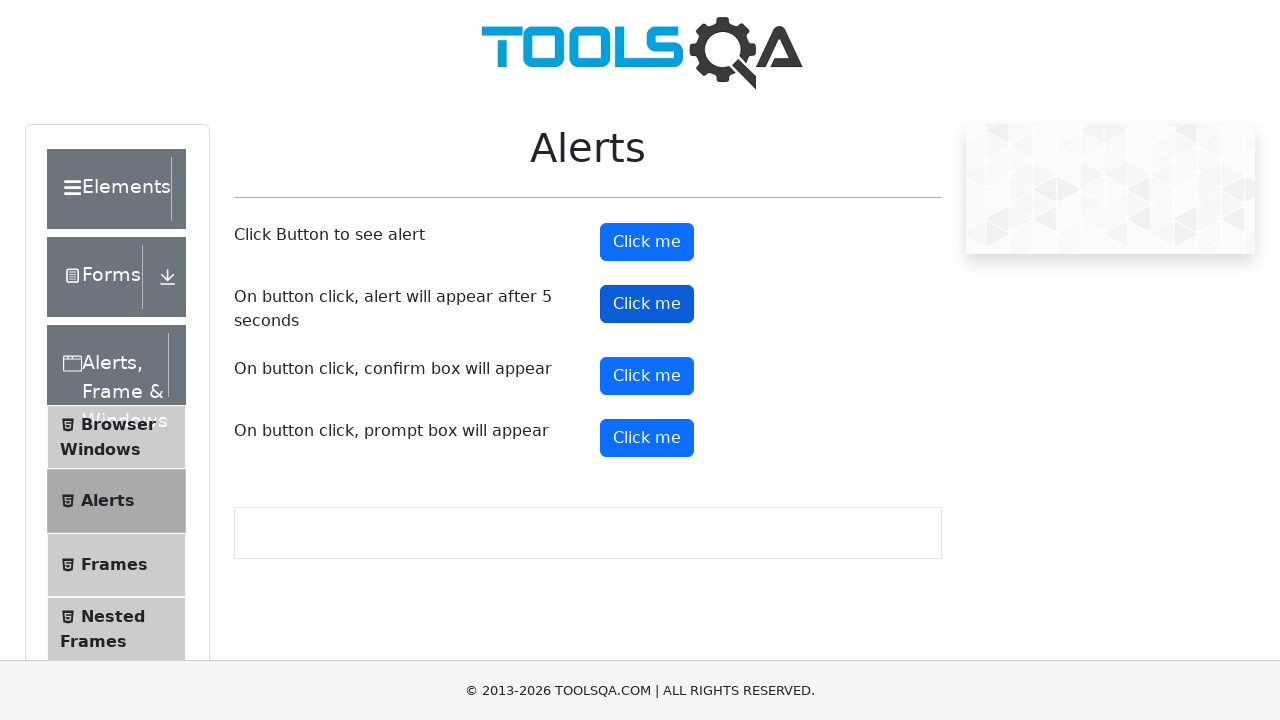

Verified timer alert button is still visible after alert was handled
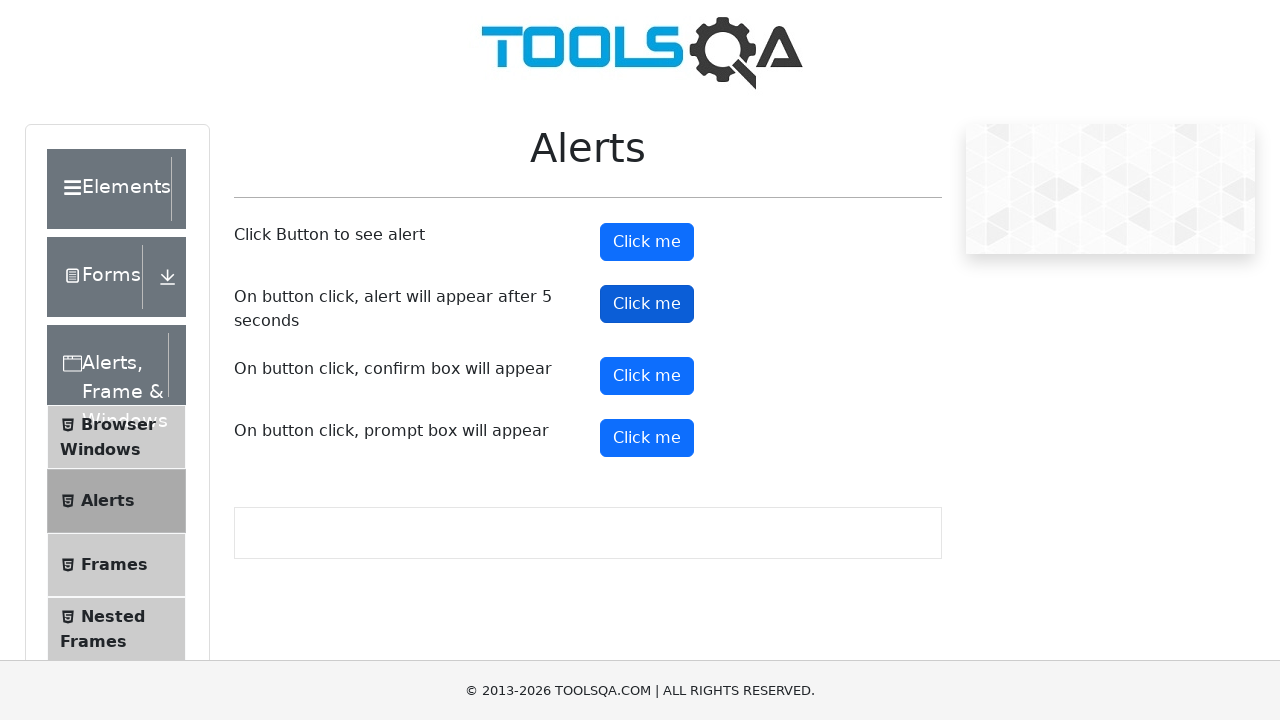

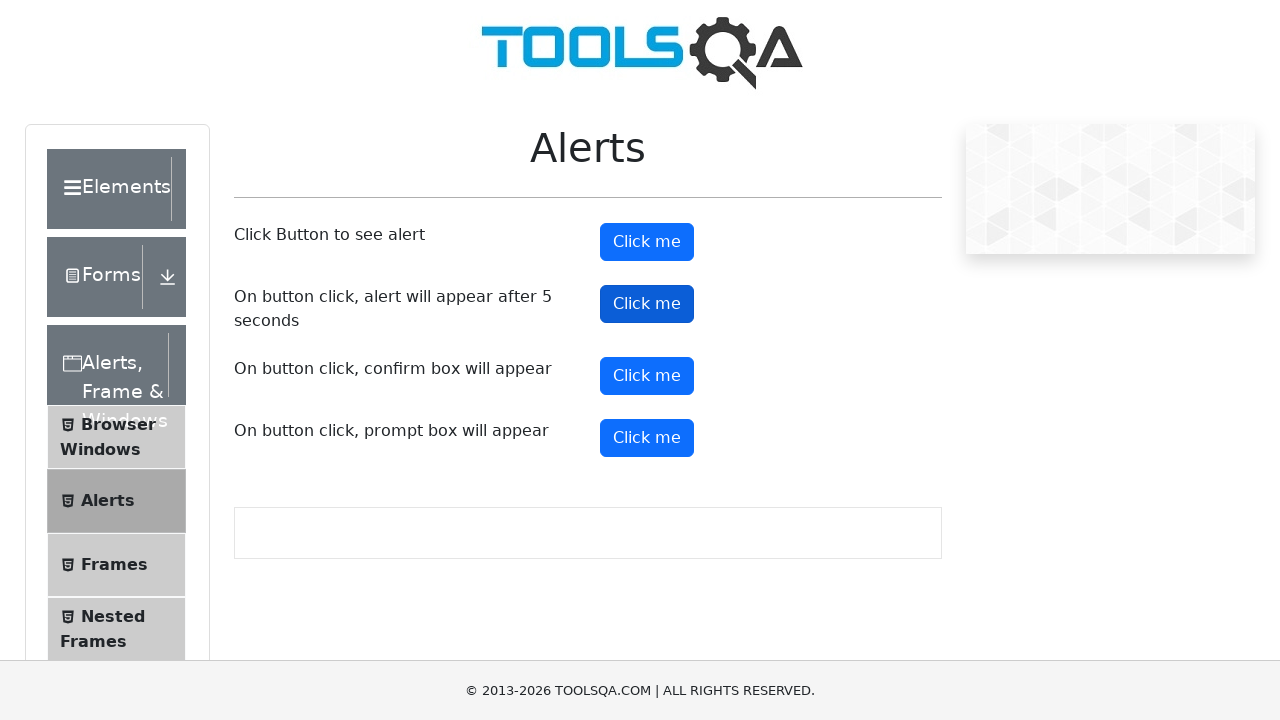